Tests the search functionality on Bank of America's homepage by entering a search term in the search box, submitting it, and verifying that search results are displayed.

Starting URL: https://www.bankofamerica.com/

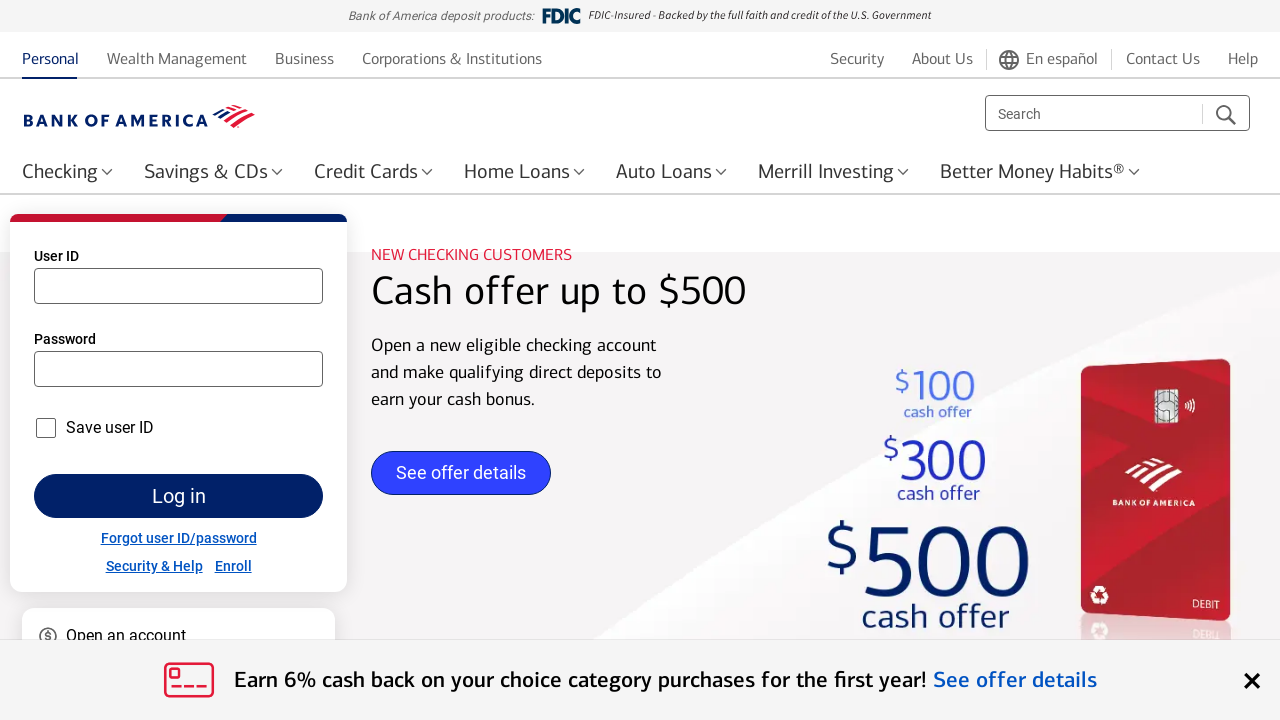

Waited for DOM content to load on Bank of America homepage
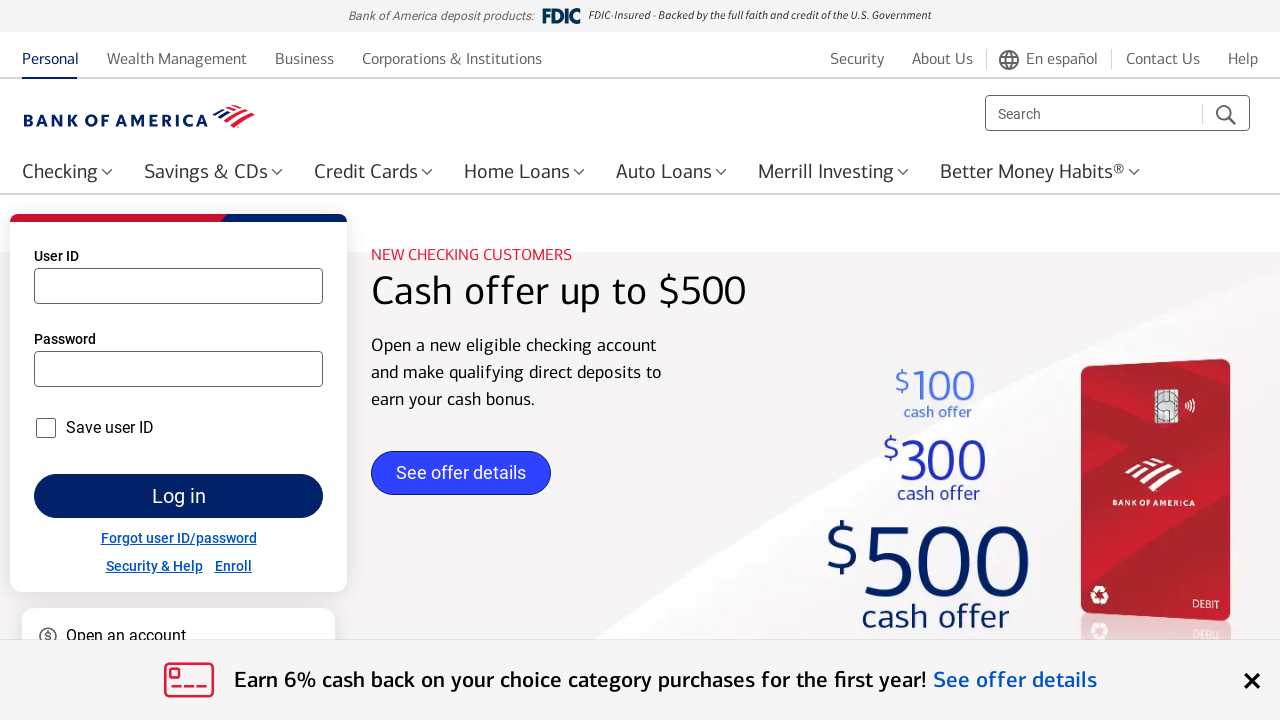

Filled search field with 'credit card' on input[type='search'], input[name='q'], input[id*='search'], input[class*='search
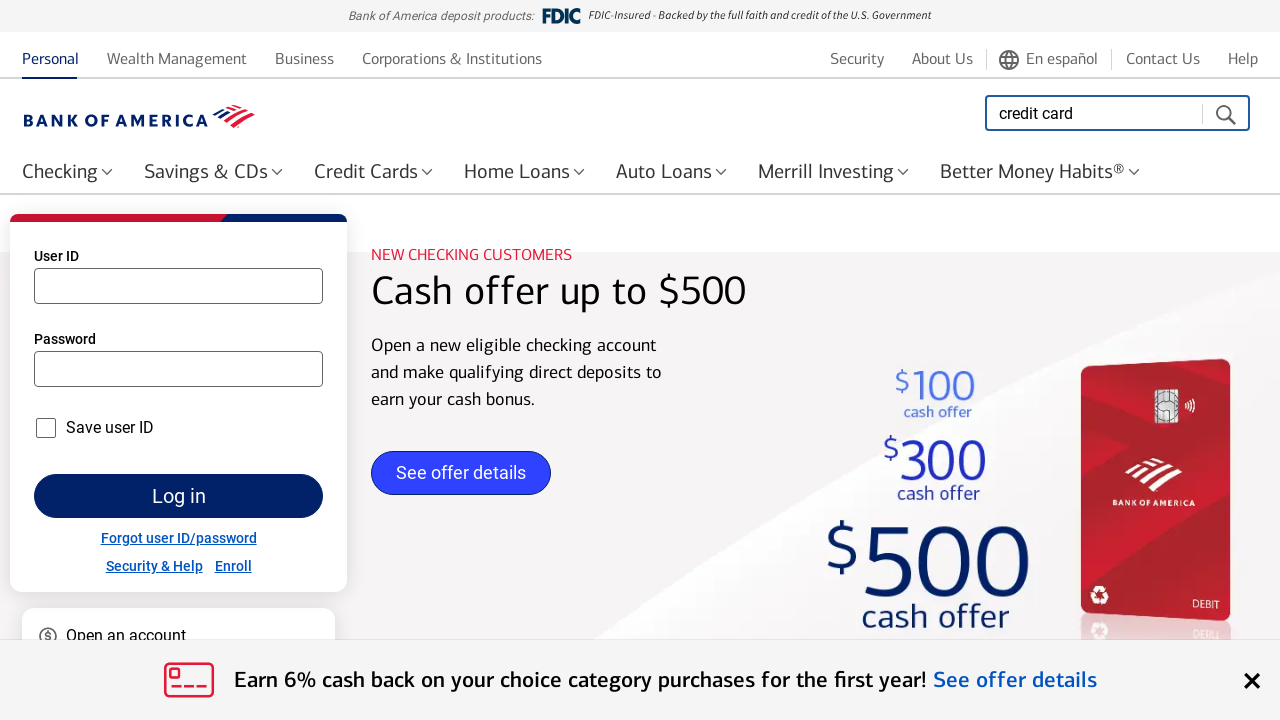

Pressed Enter to submit search query on input[type='search'], input[name='q'], input[id*='search'], input[class*='search
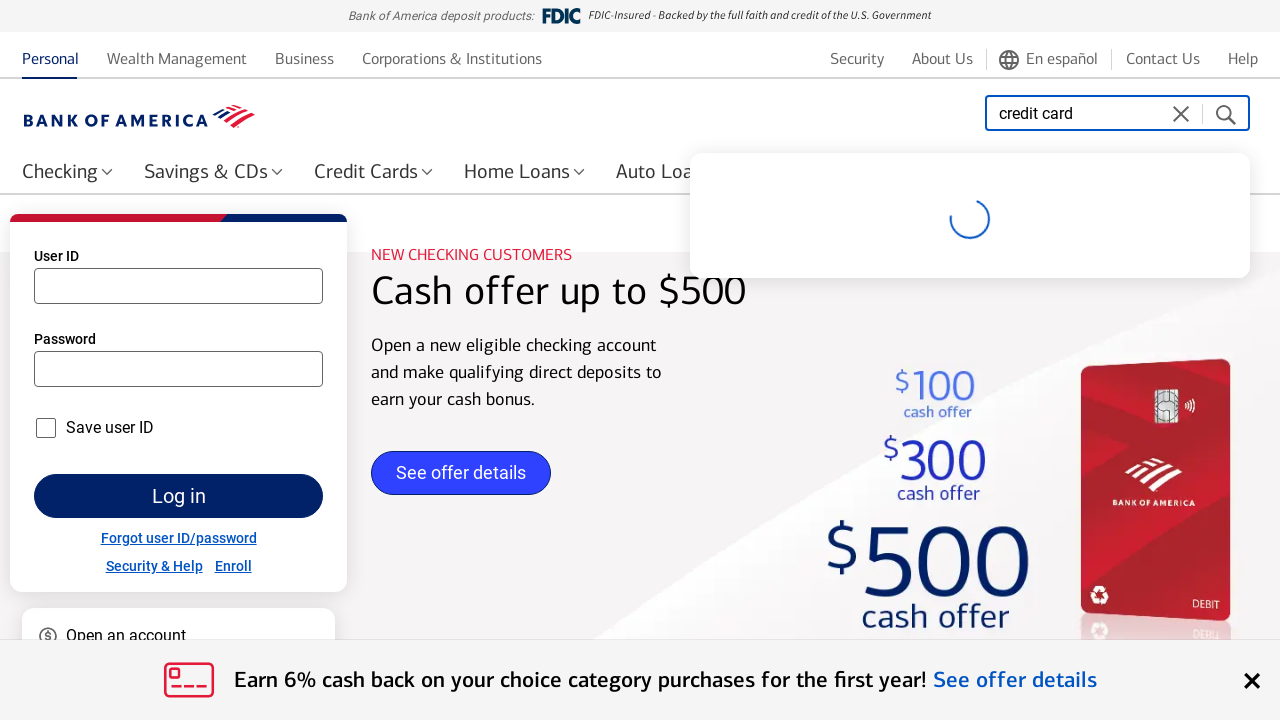

Waited for network activity to settle after search submission
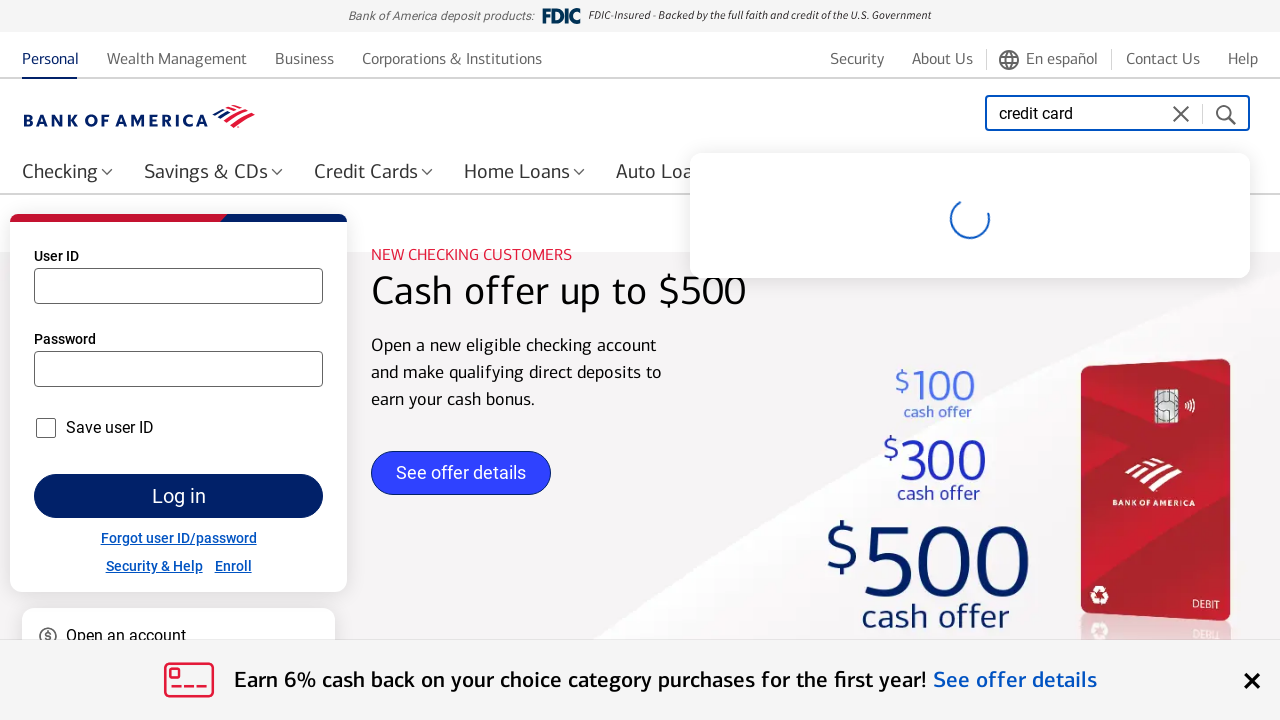

Verified search results are displayed on the page
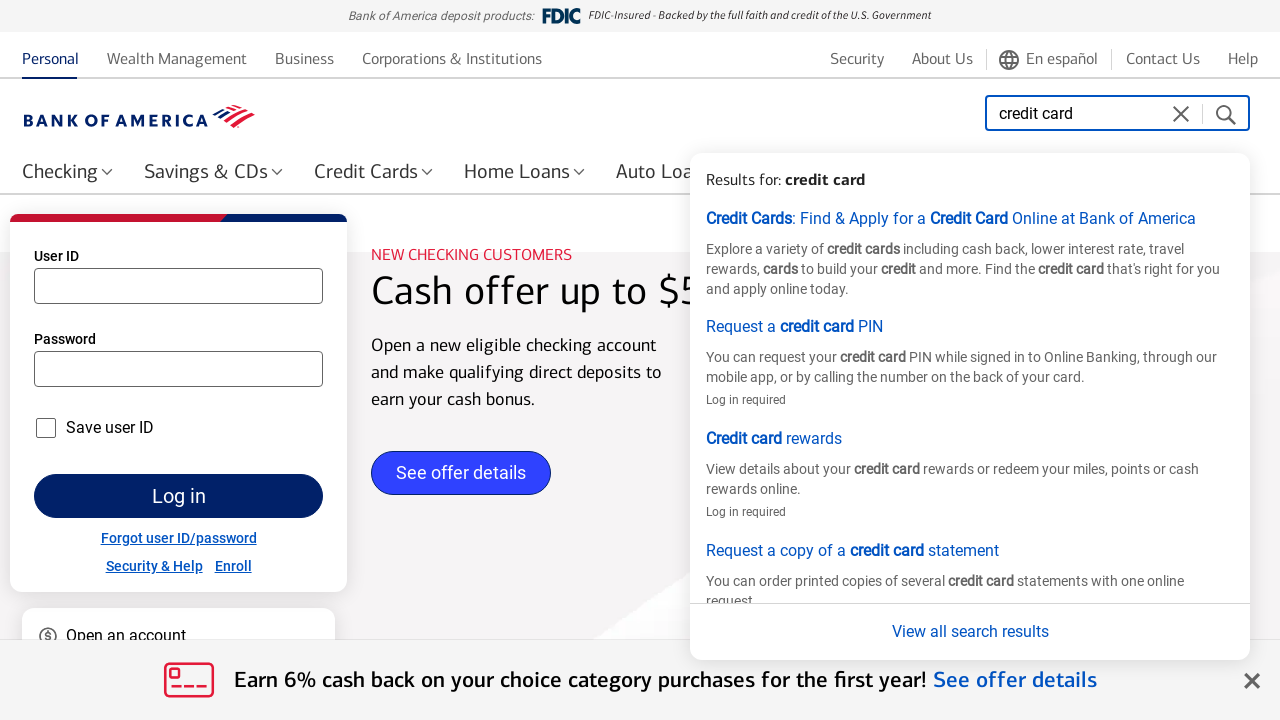

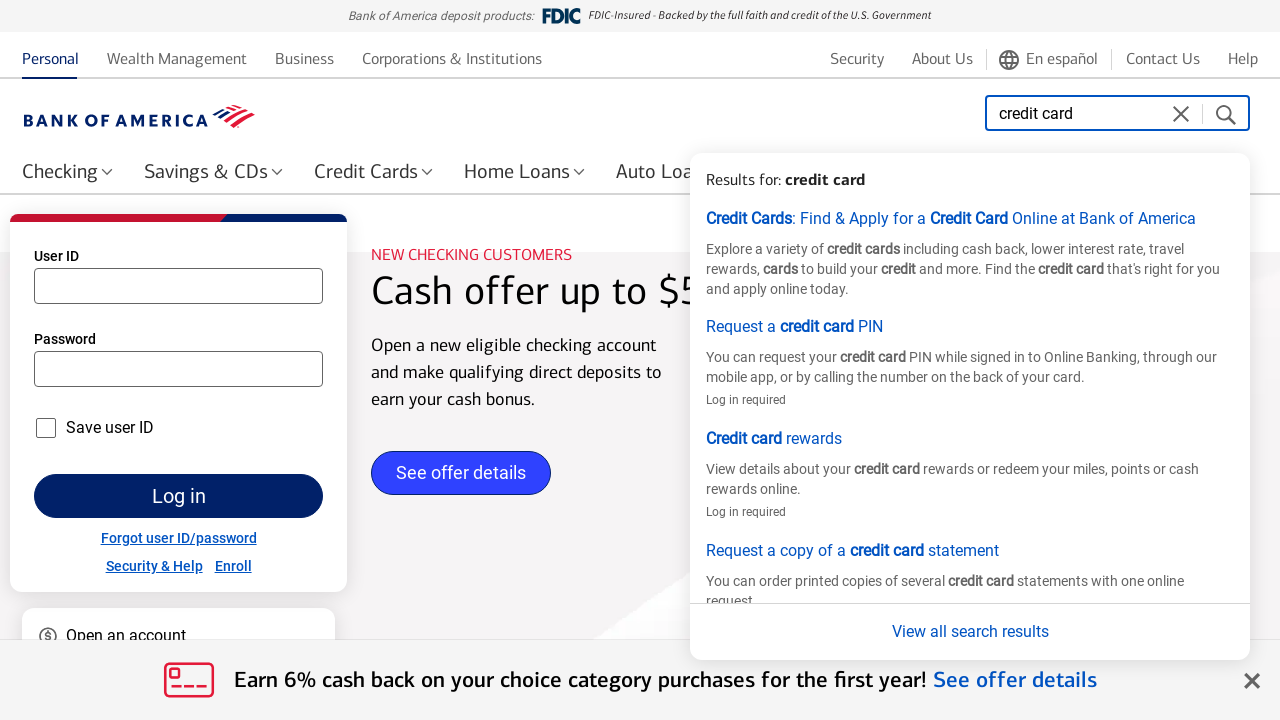